Opens a form page, navigates to courses page in a new tab to extract a course name, then returns to the original tab to fill the name field with the extracted course name

Starting URL: https://rahulshettyacademy.com/angularpractice/

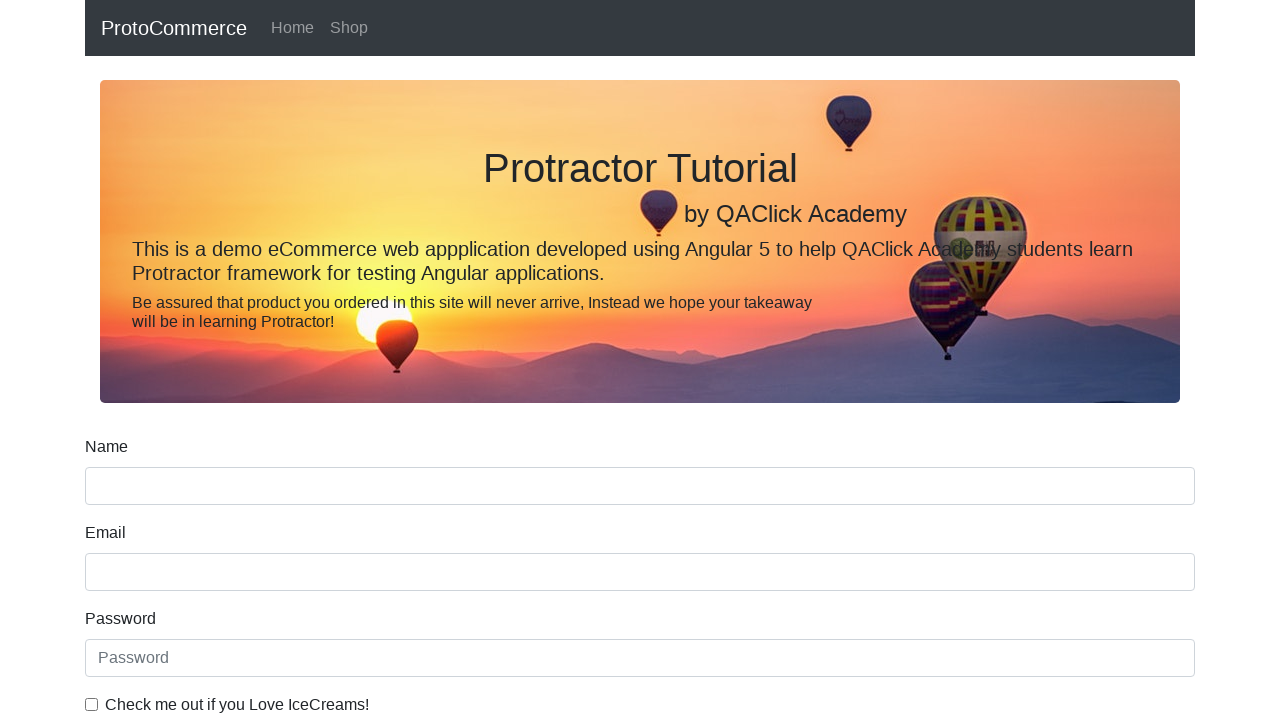

Opened a new browser tab
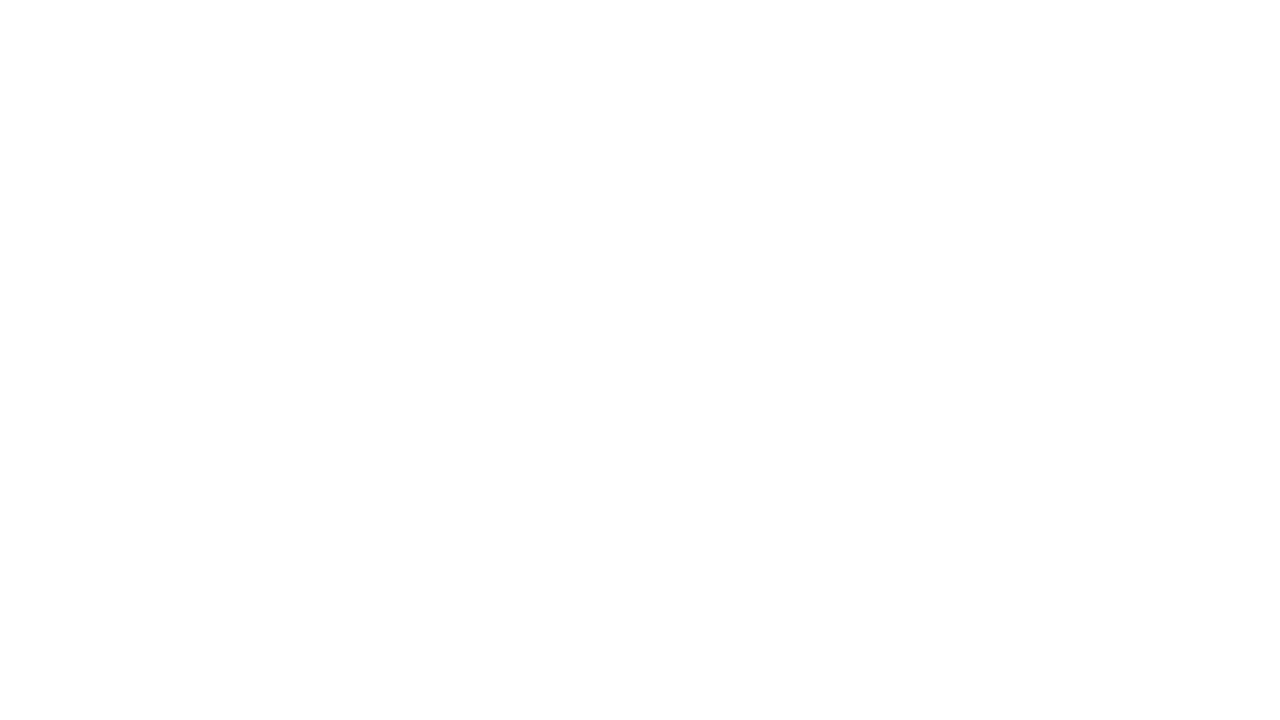

Navigated to https://rahulshettyacademy.com/ in new tab
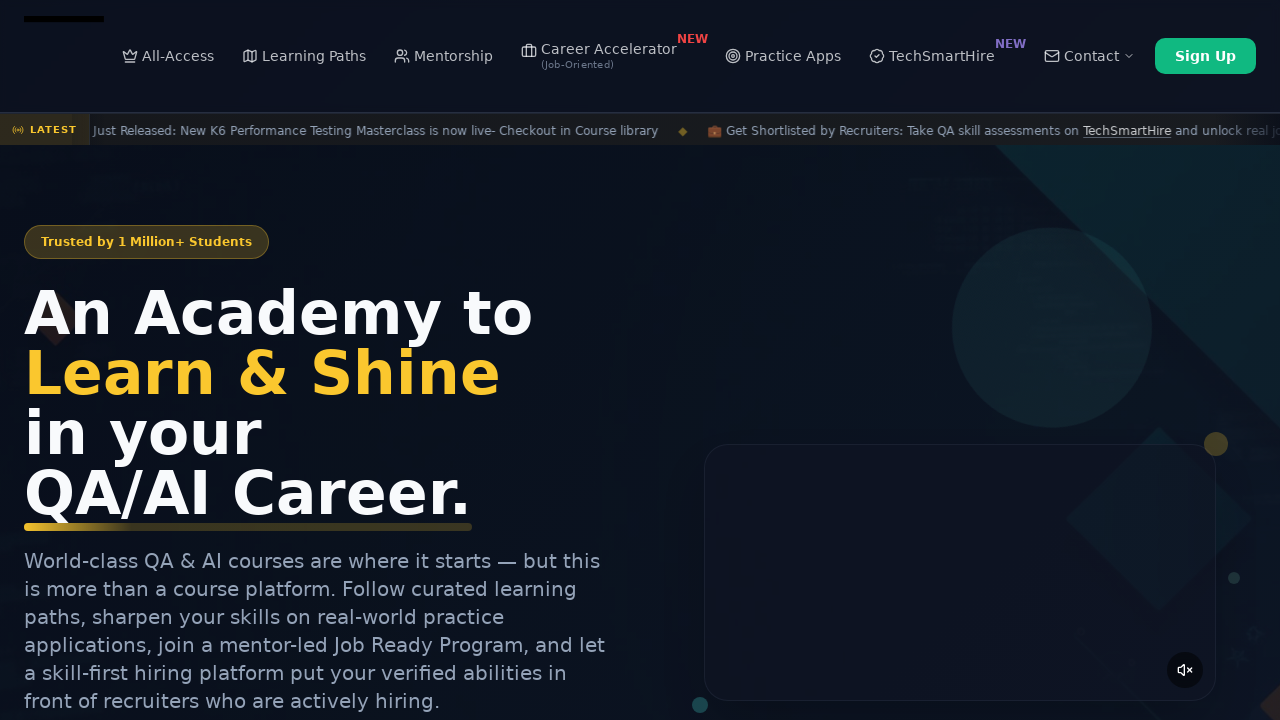

Located course links on the page
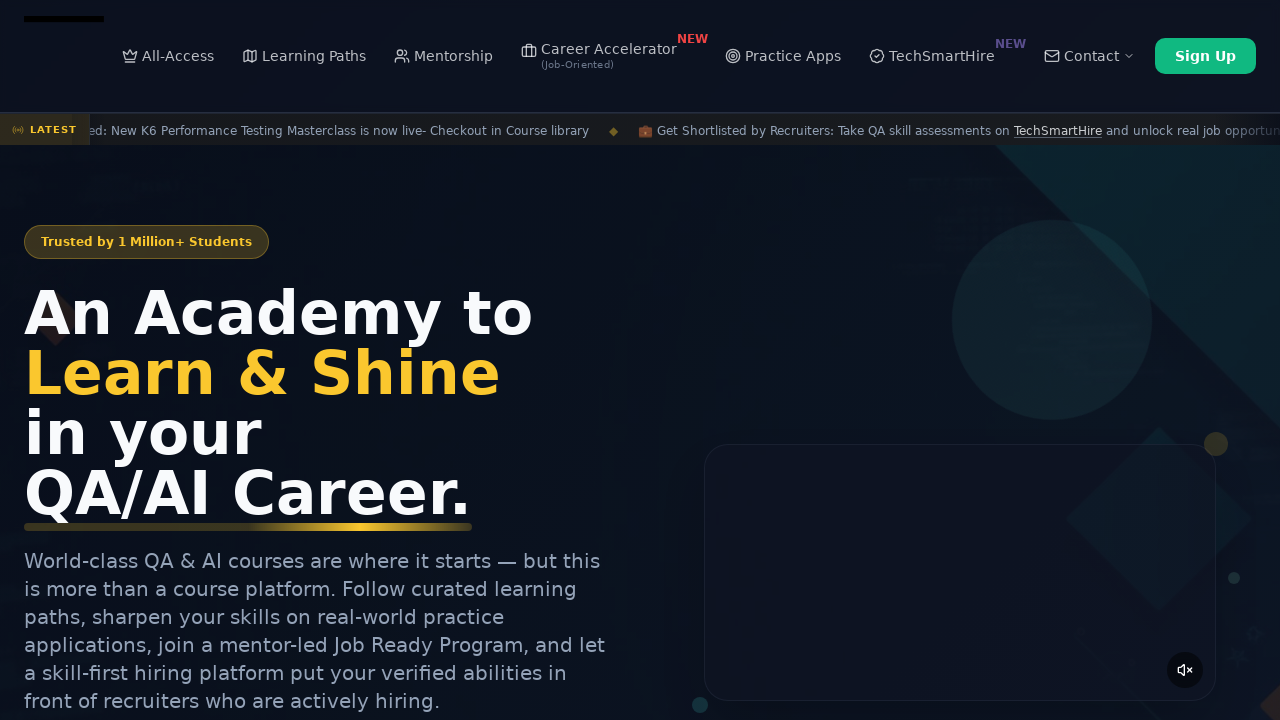

Extracted second course name: 'Playwright Testing'
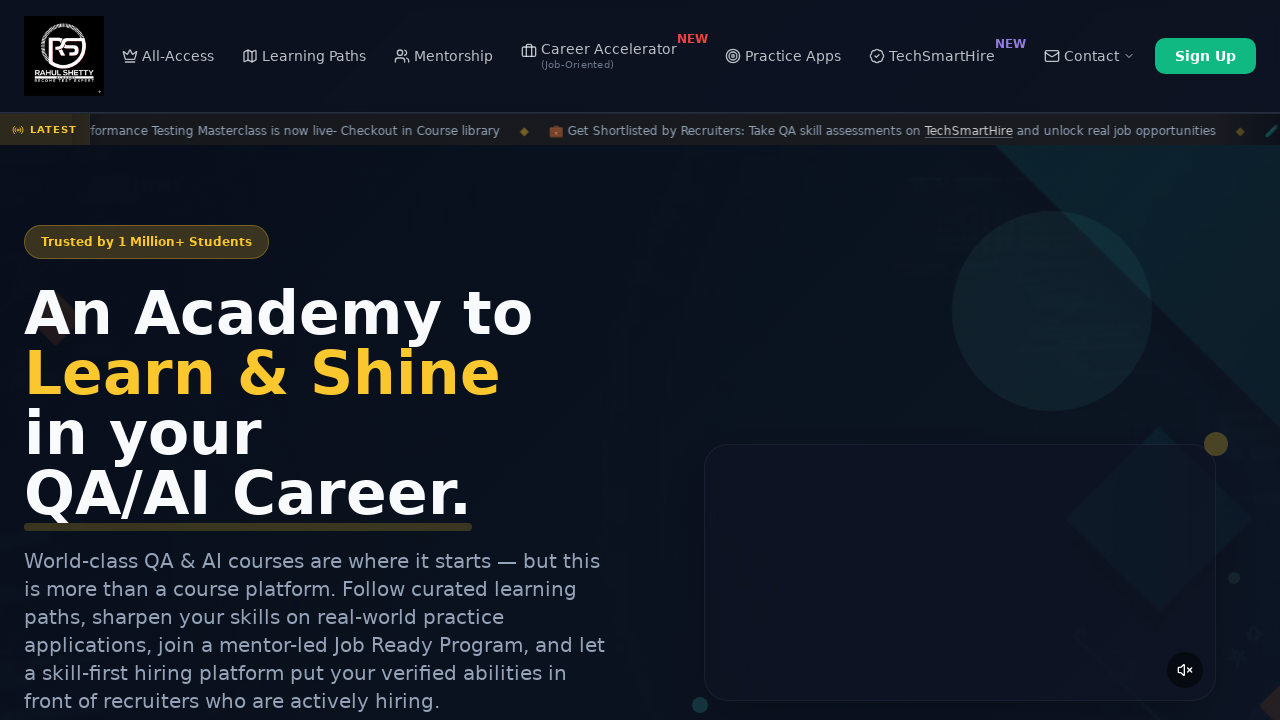

Closed the new tab
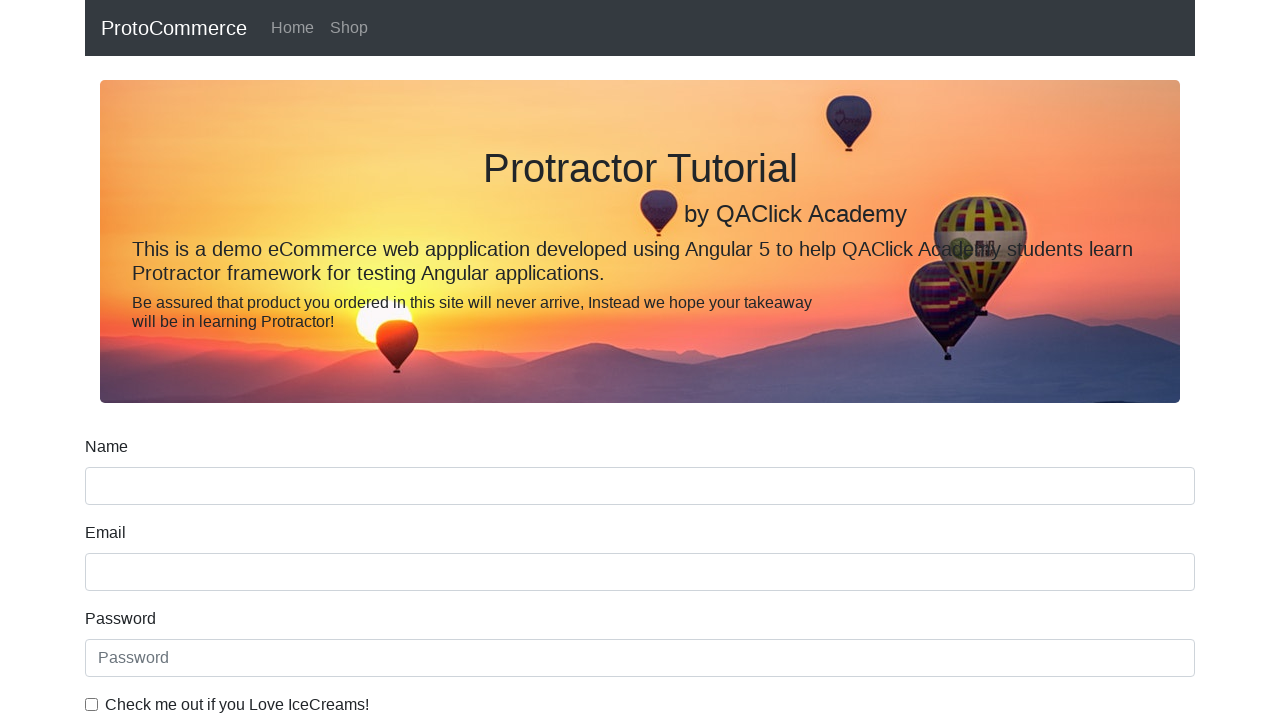

Filled name field with extracted course name: 'Playwright Testing' on [name='name']
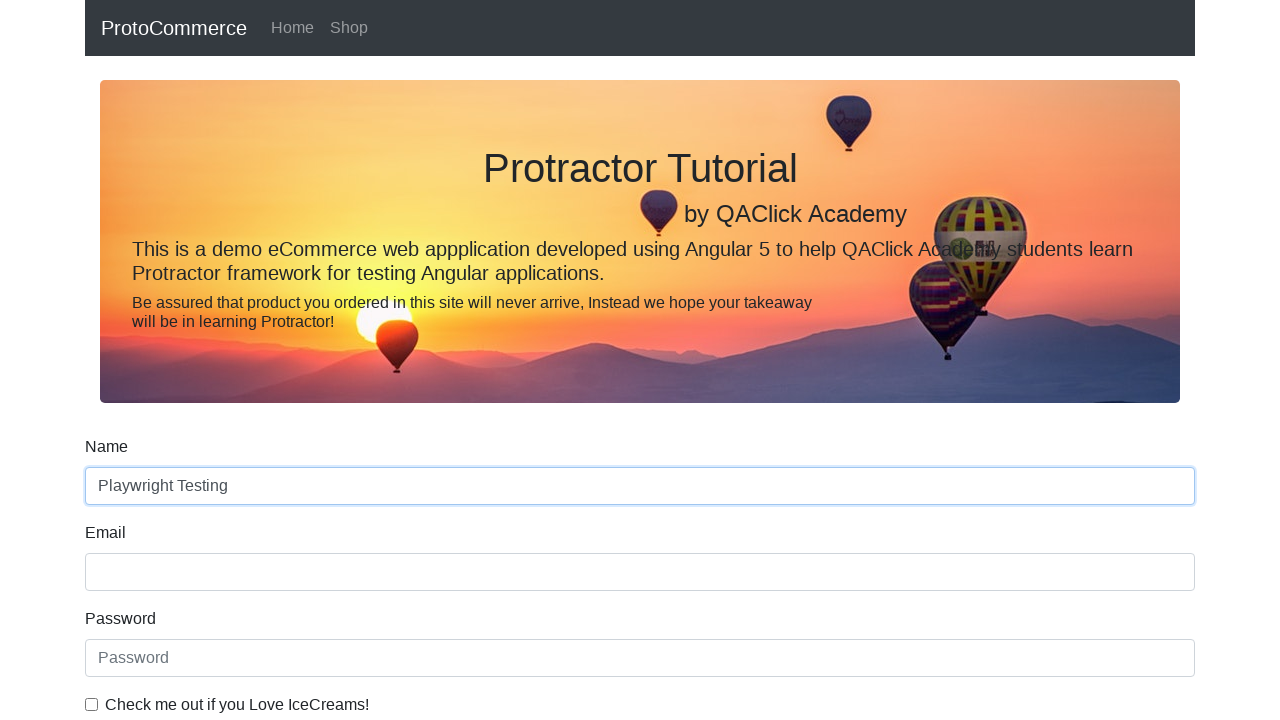

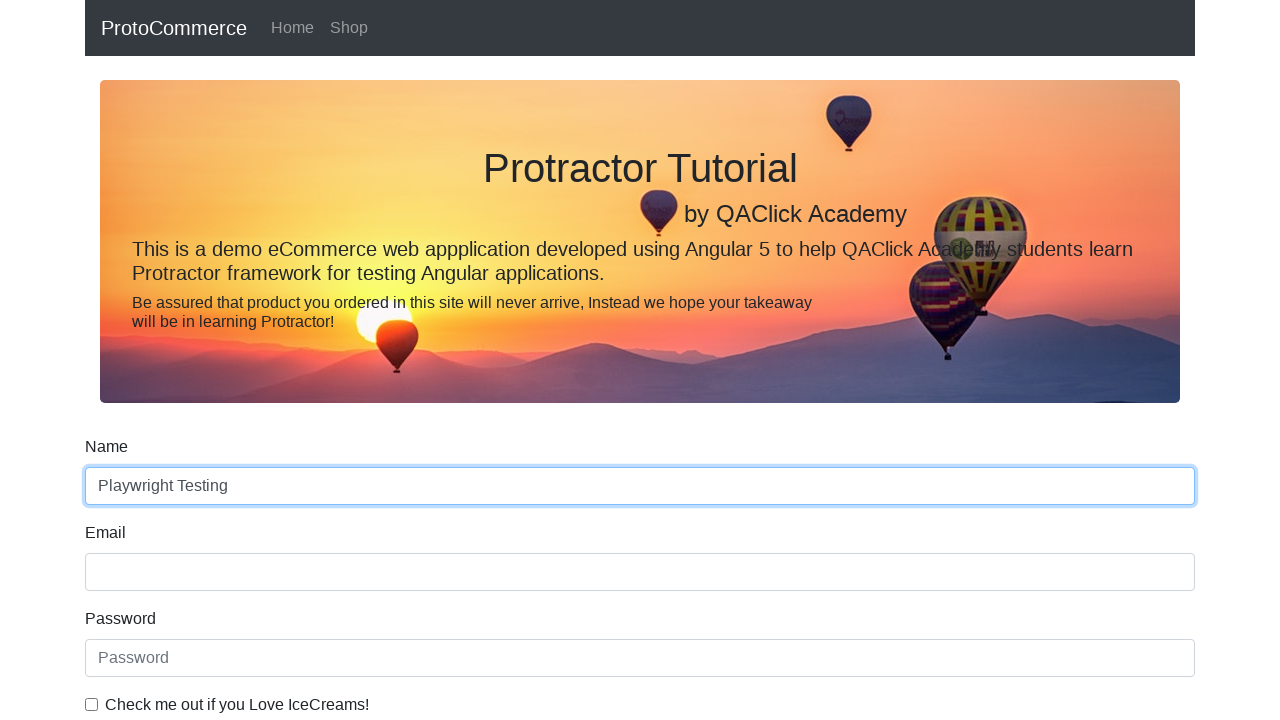